Tests dynamic content loading where hidden content becomes visible after clicking a start button

Starting URL: https://the-internet.herokuapp.com/dynamic_loading/1

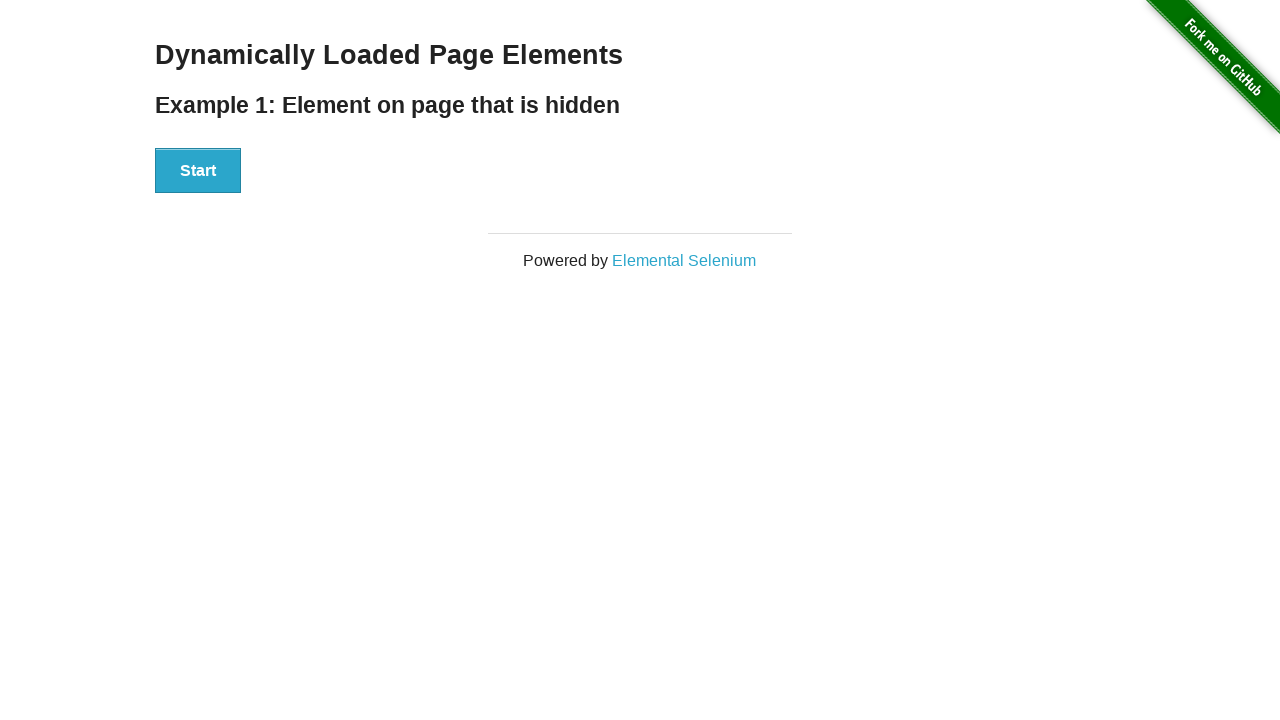

Clicked Start button to begin loading dynamic content at (198, 171) on #start button
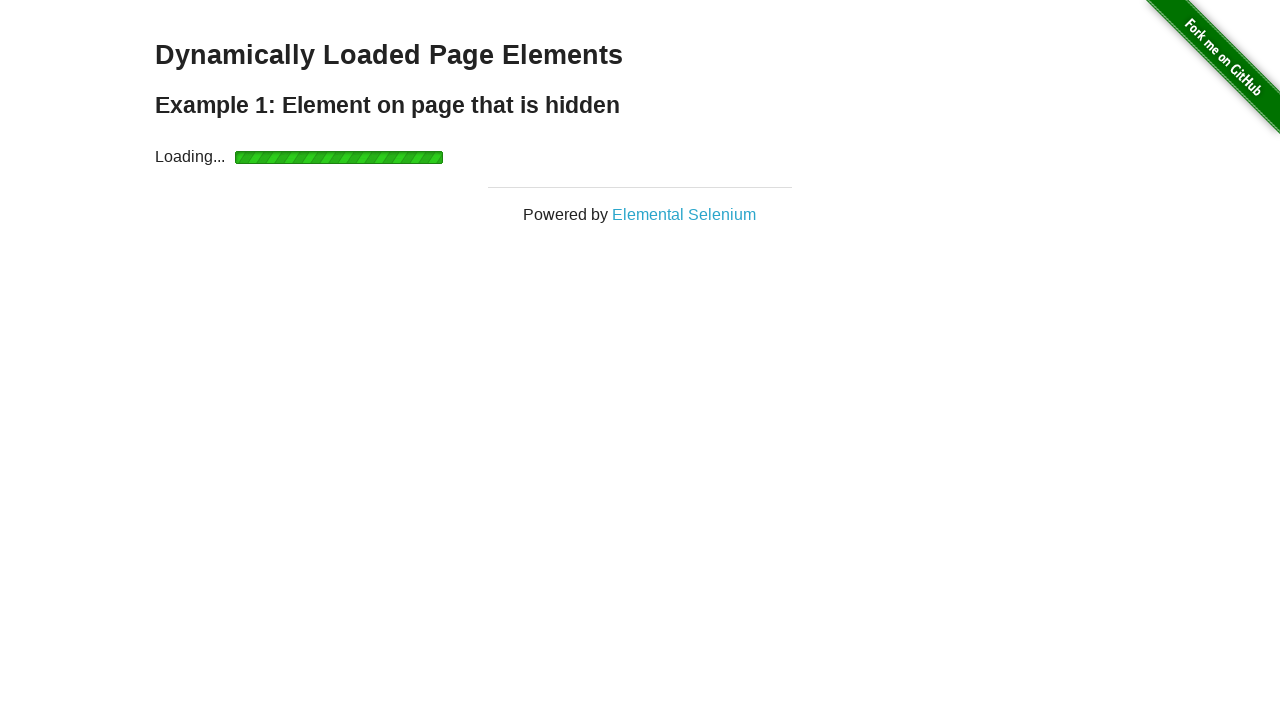

Waited for hidden content to become visible after clicking Start button
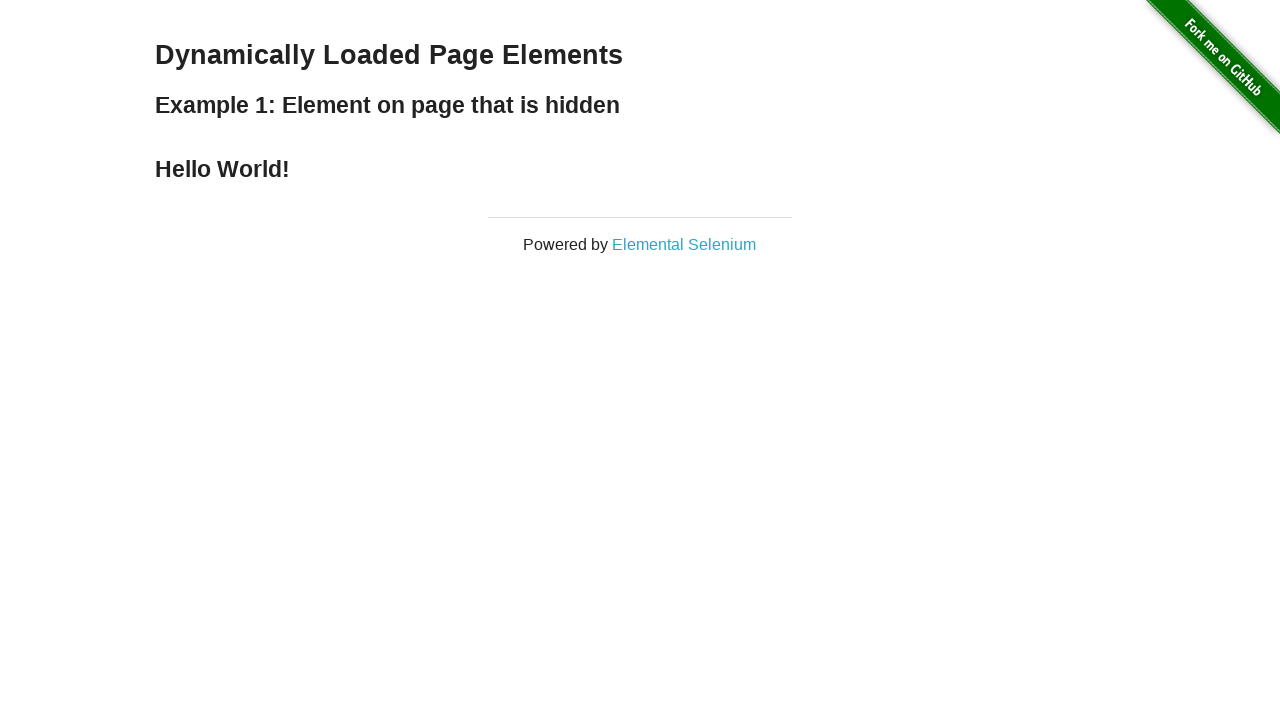

Located the hello text element
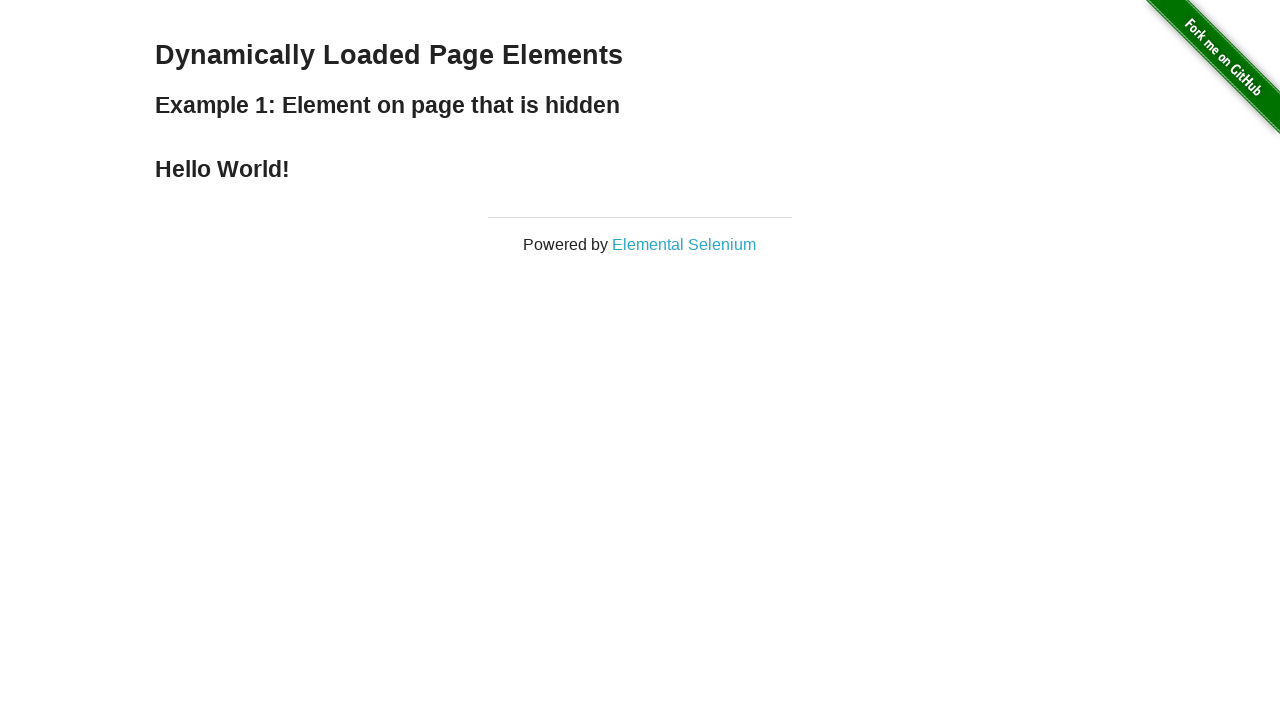

Verified that the hello text is visible
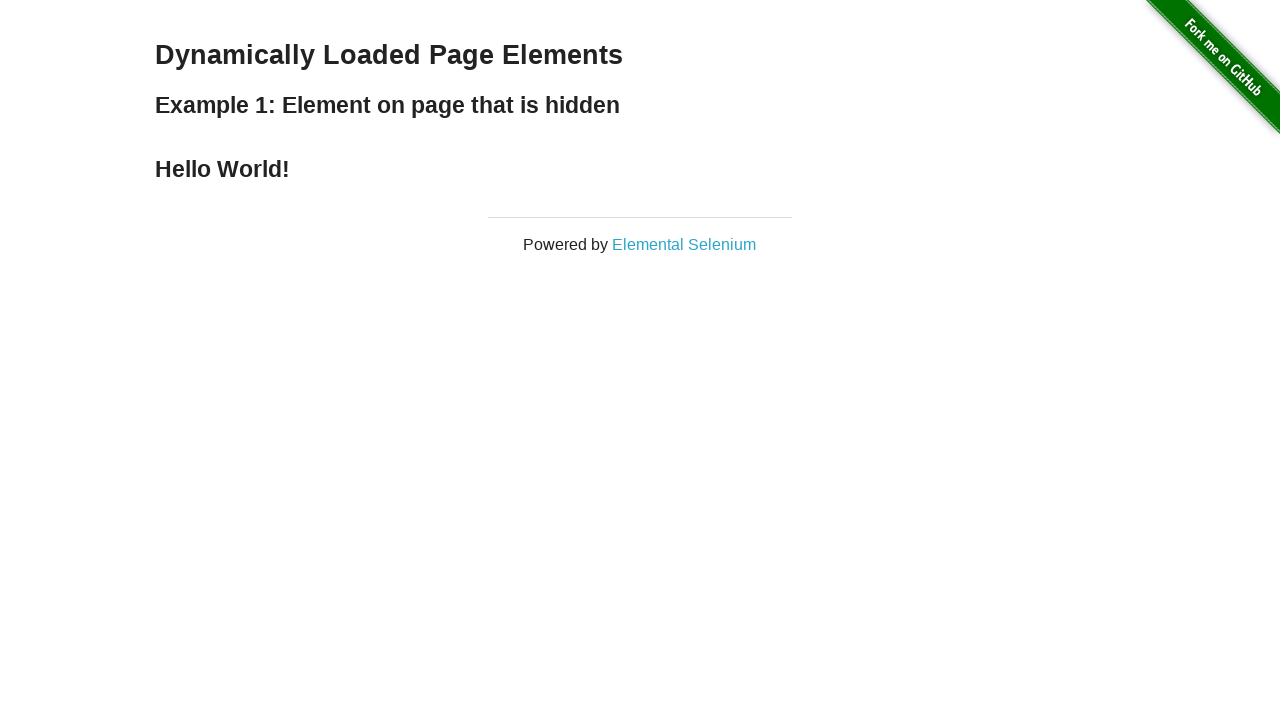

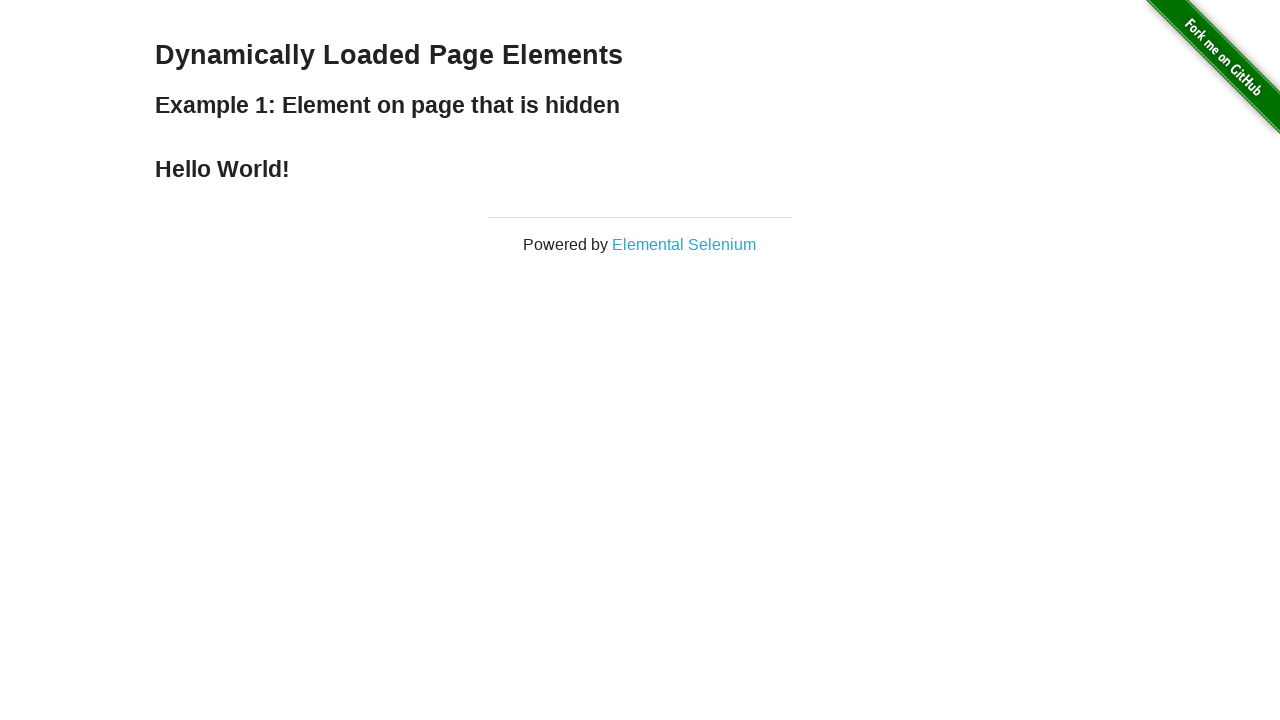